Demonstrates drag and drop by offset, dragging source element to target's x/y position

Starting URL: https://crossbrowsertesting.github.io/drag-and-drop

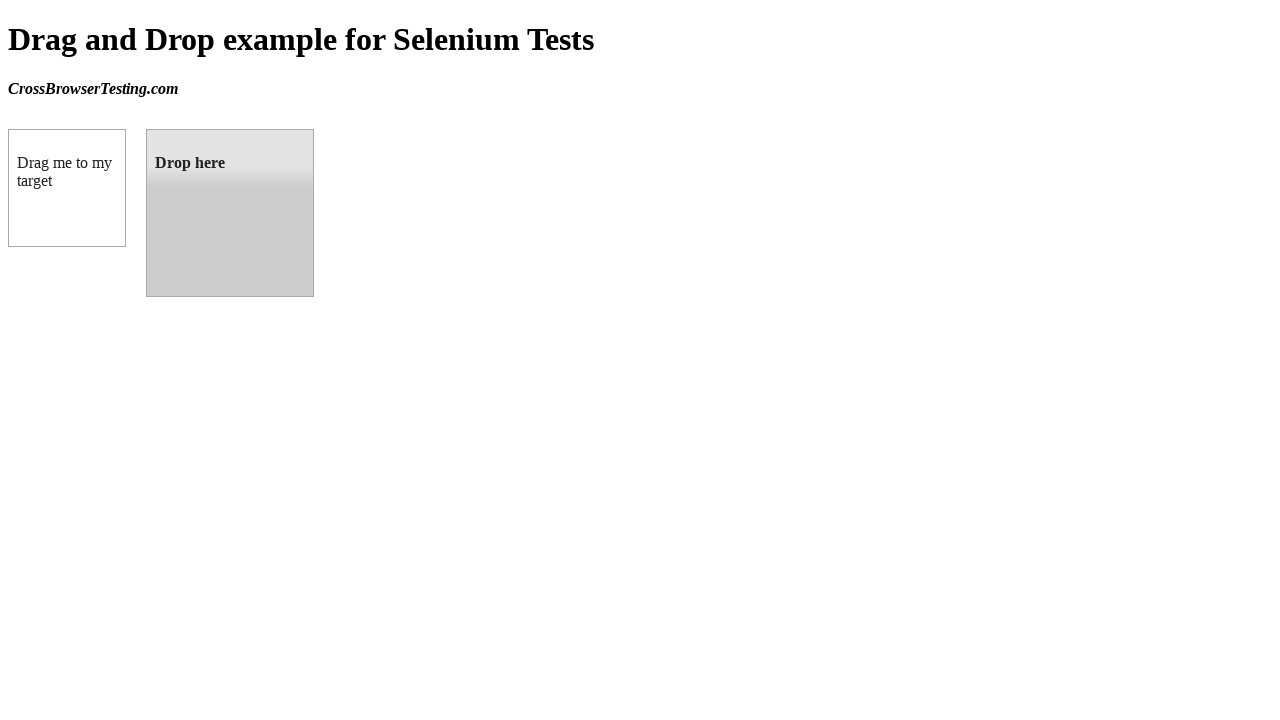

Waited for draggable element to load
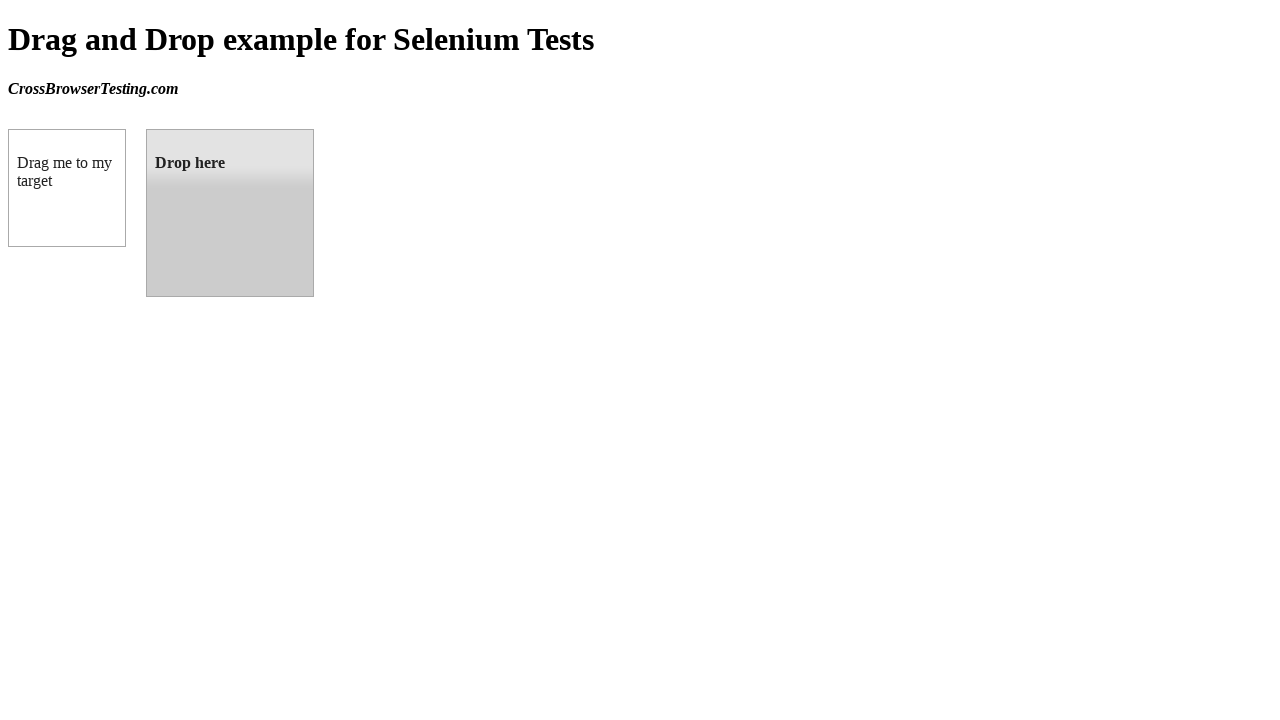

Waited for droppable element to load
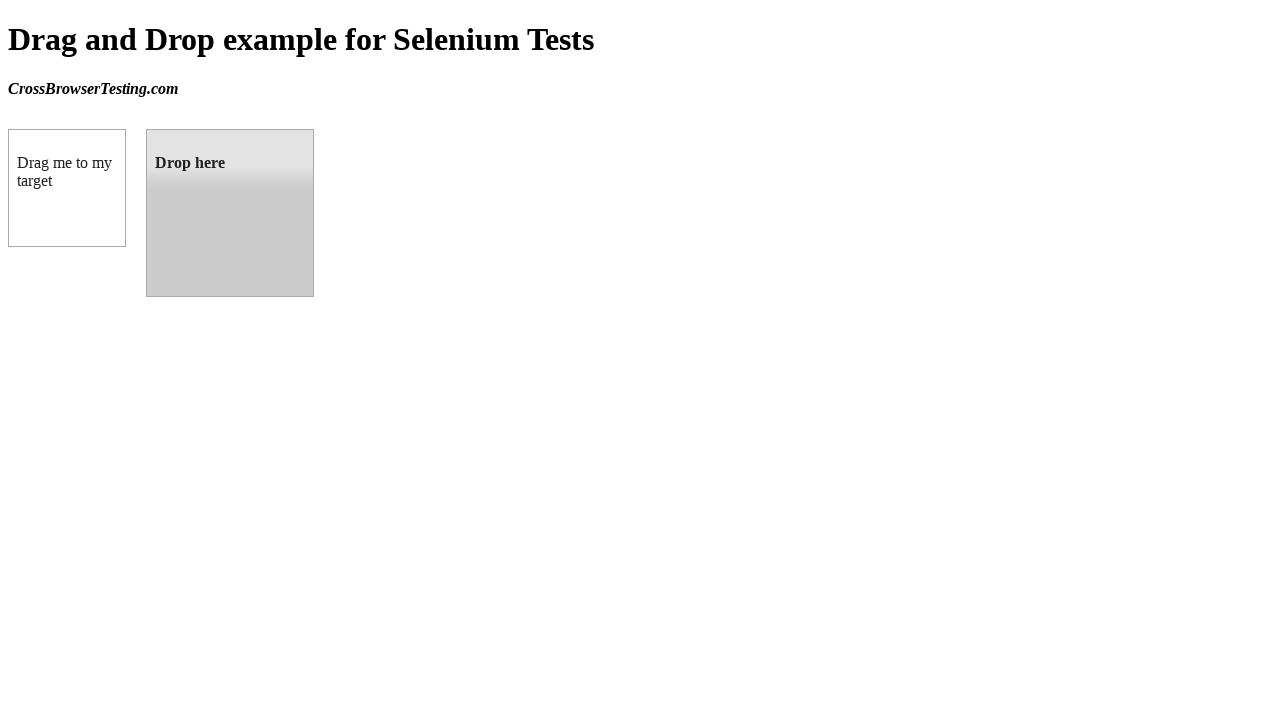

Retrieved source and target element positions
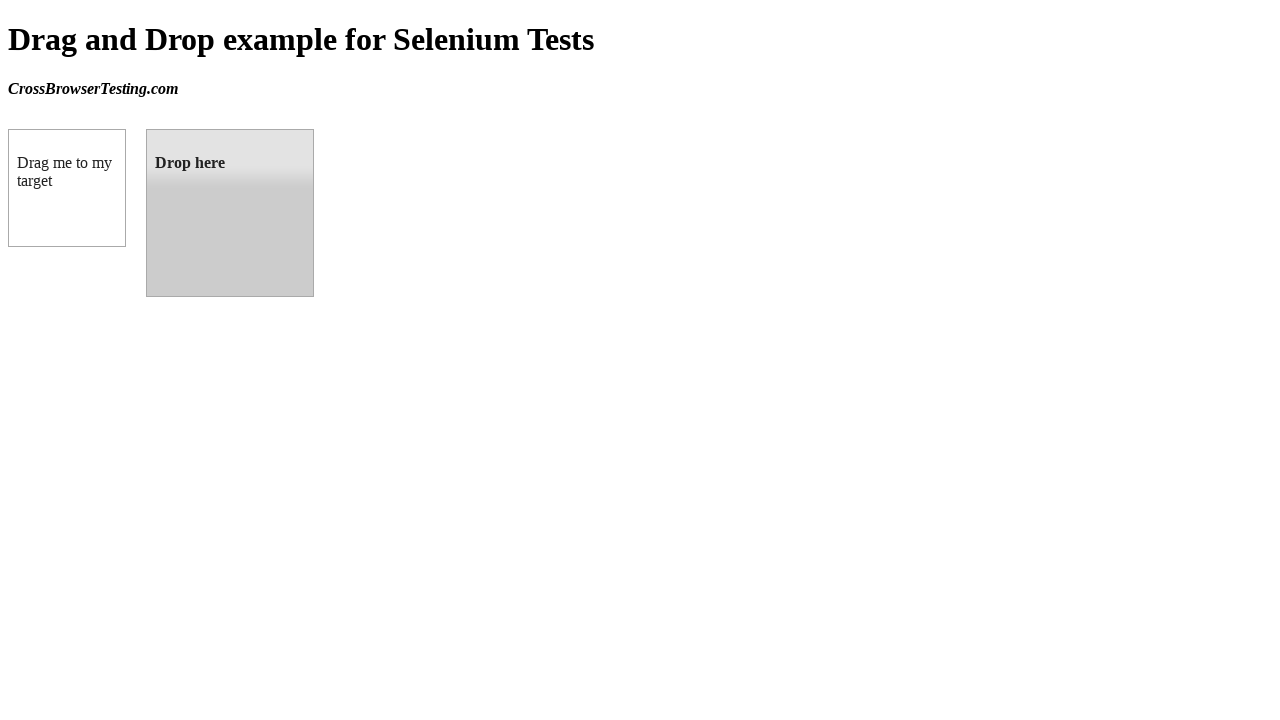

Moved mouse to center of draggable element at (67, 188)
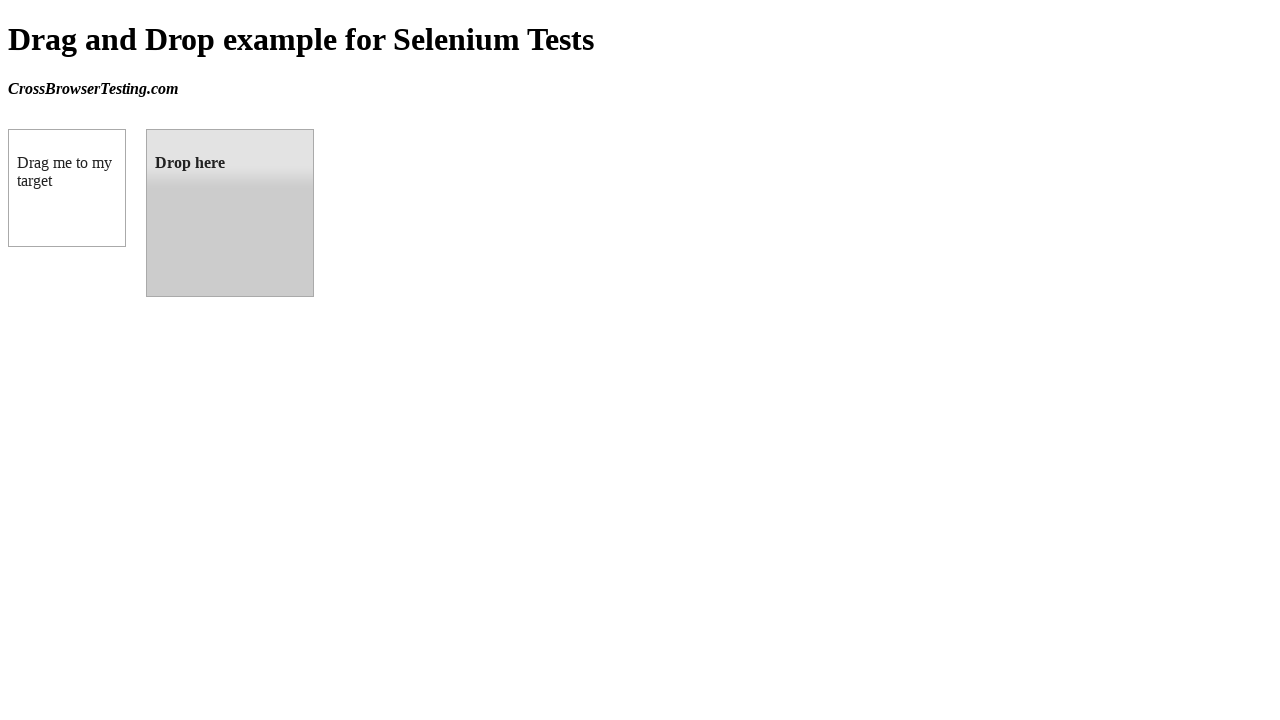

Pressed mouse button down on draggable element at (67, 188)
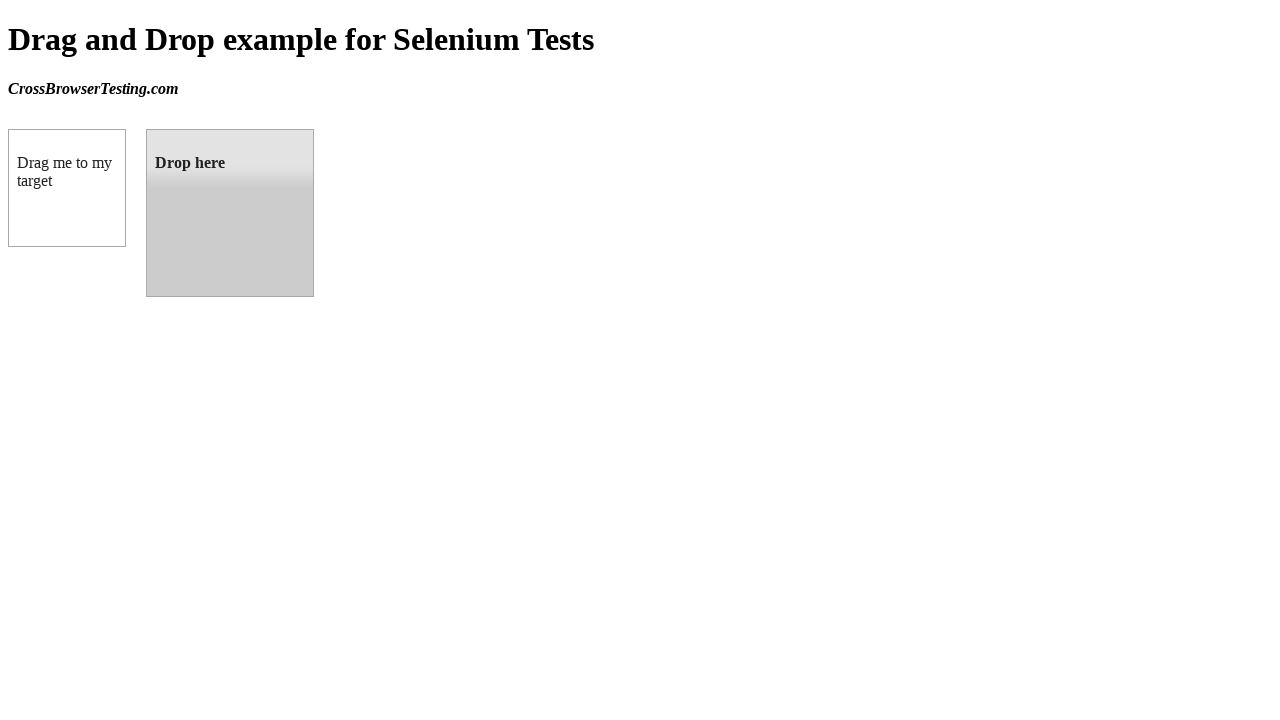

Dragged element to target position at (146, 129)
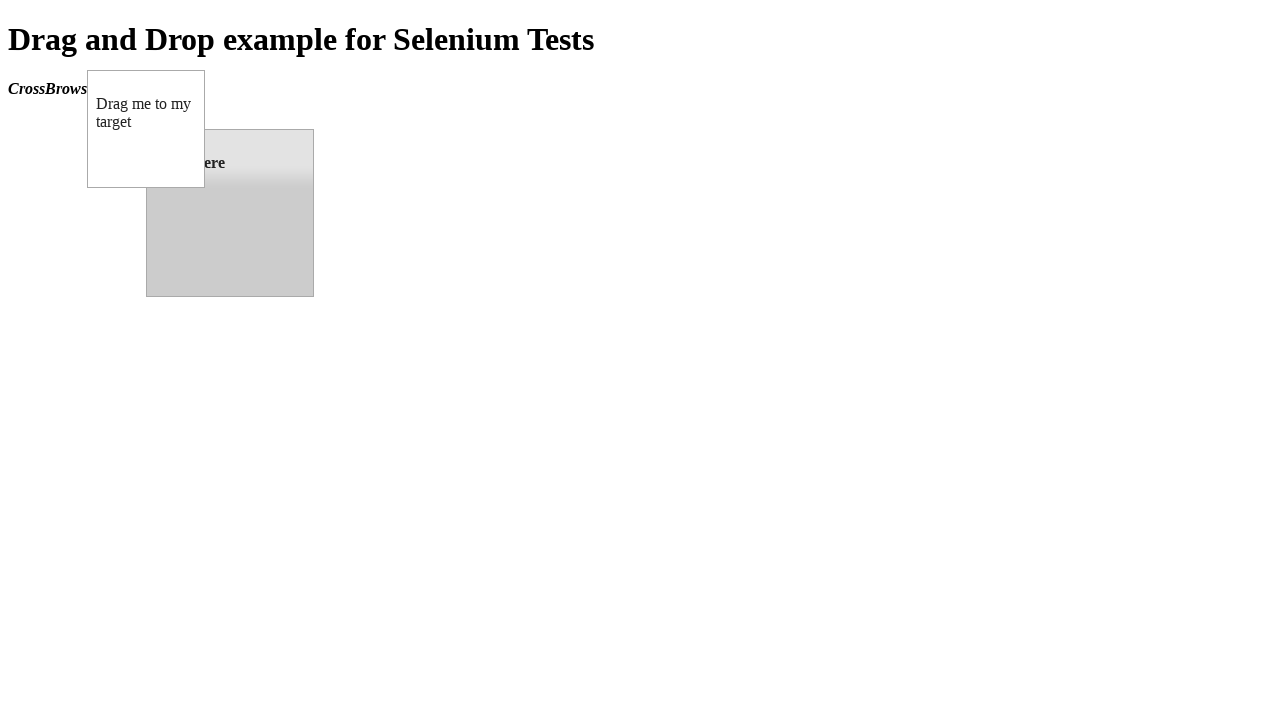

Released mouse button, completing drag and drop at (146, 129)
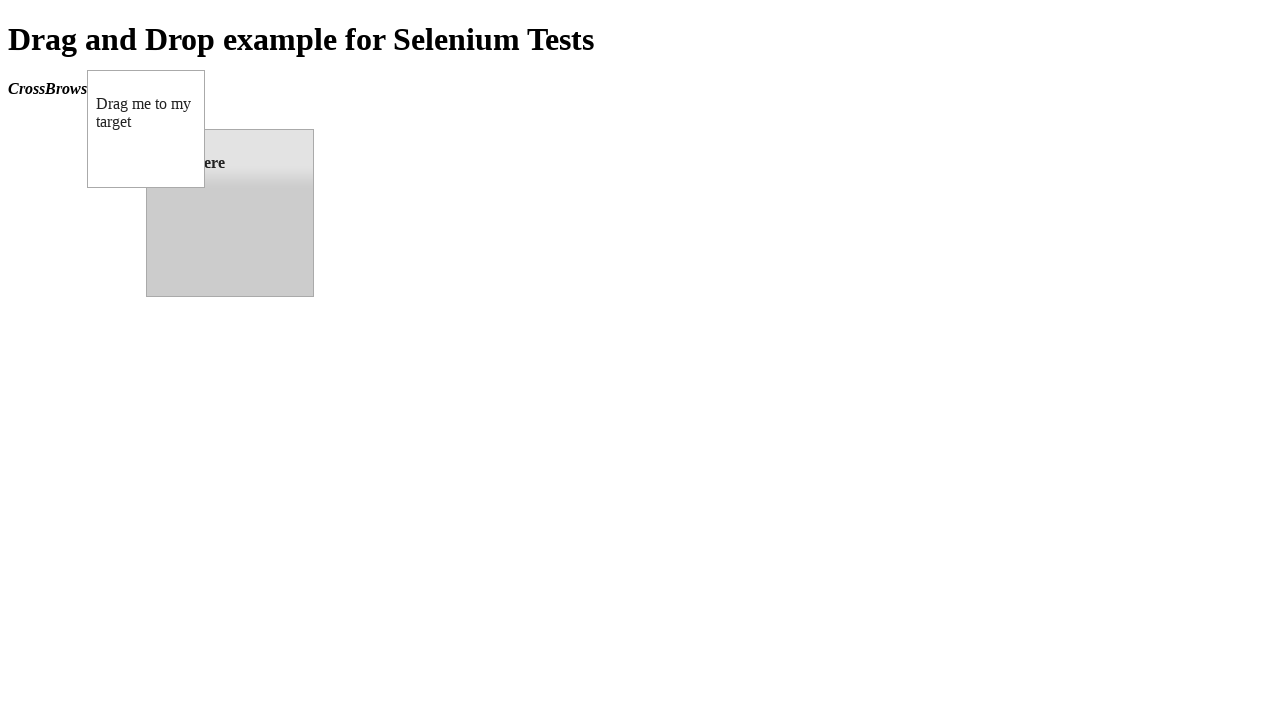

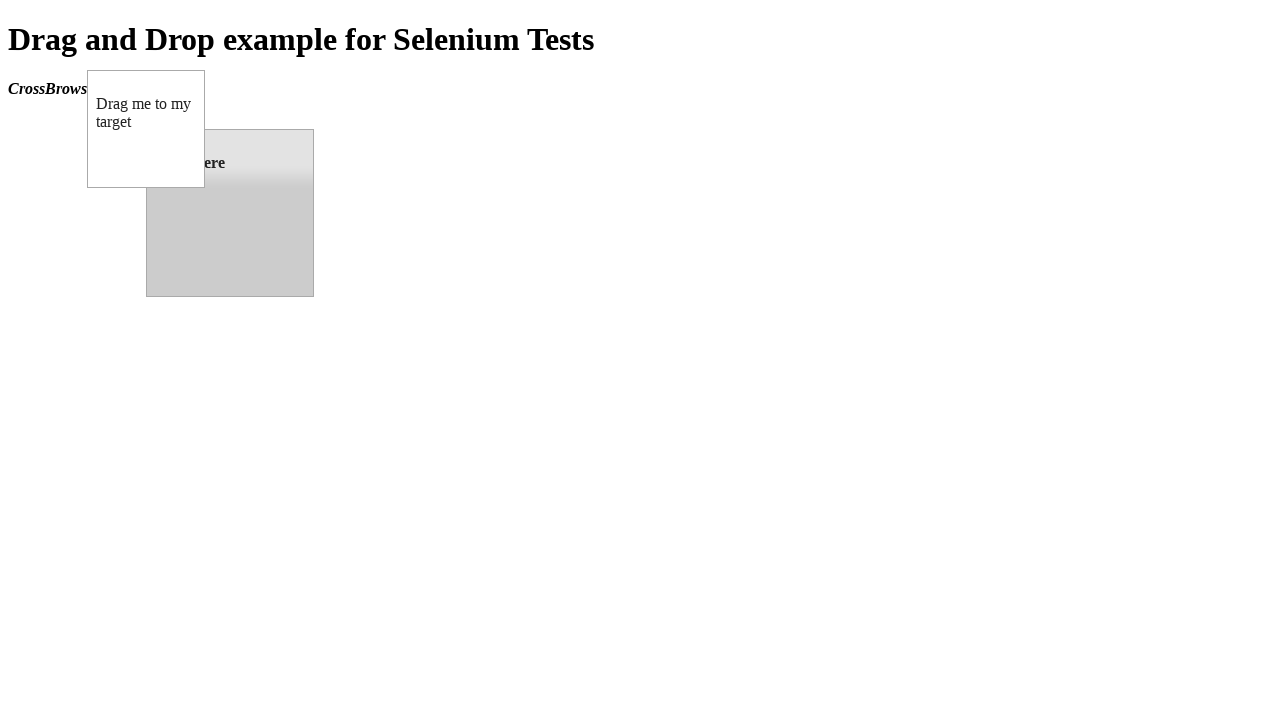